Tests dynamic content loading by clicking a start button and waiting for hidden content to become visible on the page

Starting URL: https://the-internet.herokuapp.com/dynamic_loading/2

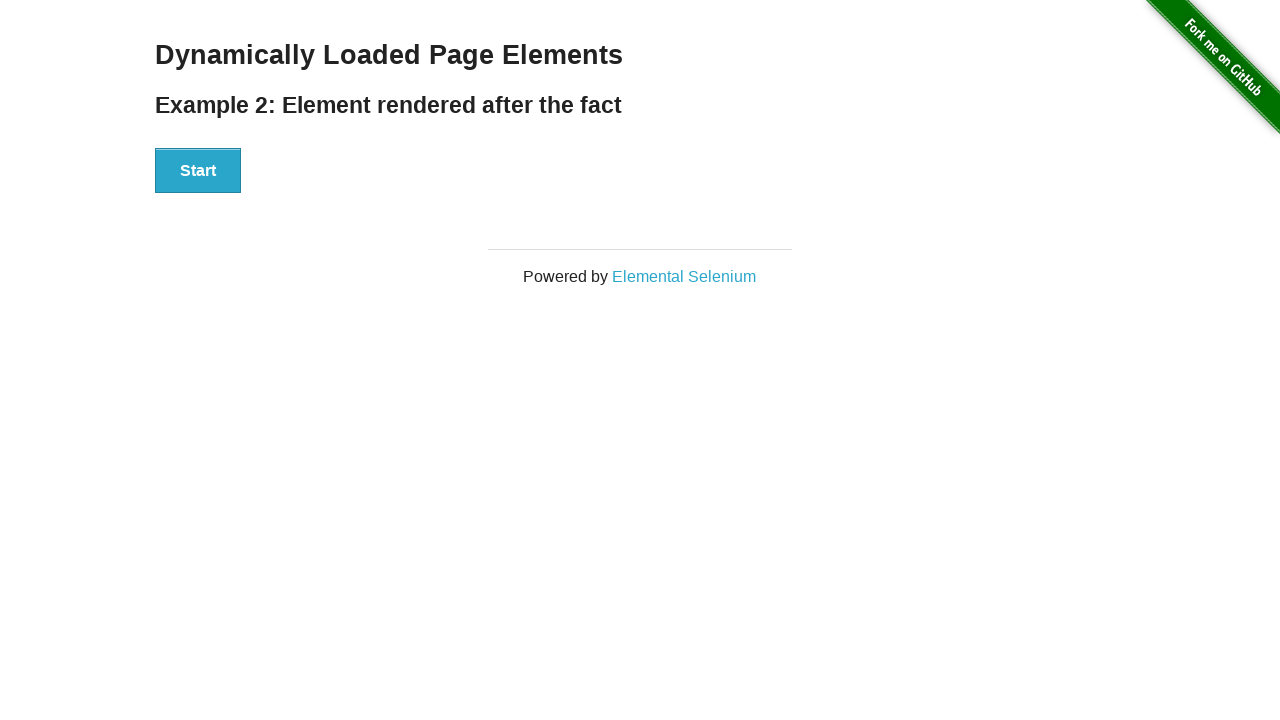

Clicked start button to trigger dynamic content loading at (198, 171) on div button
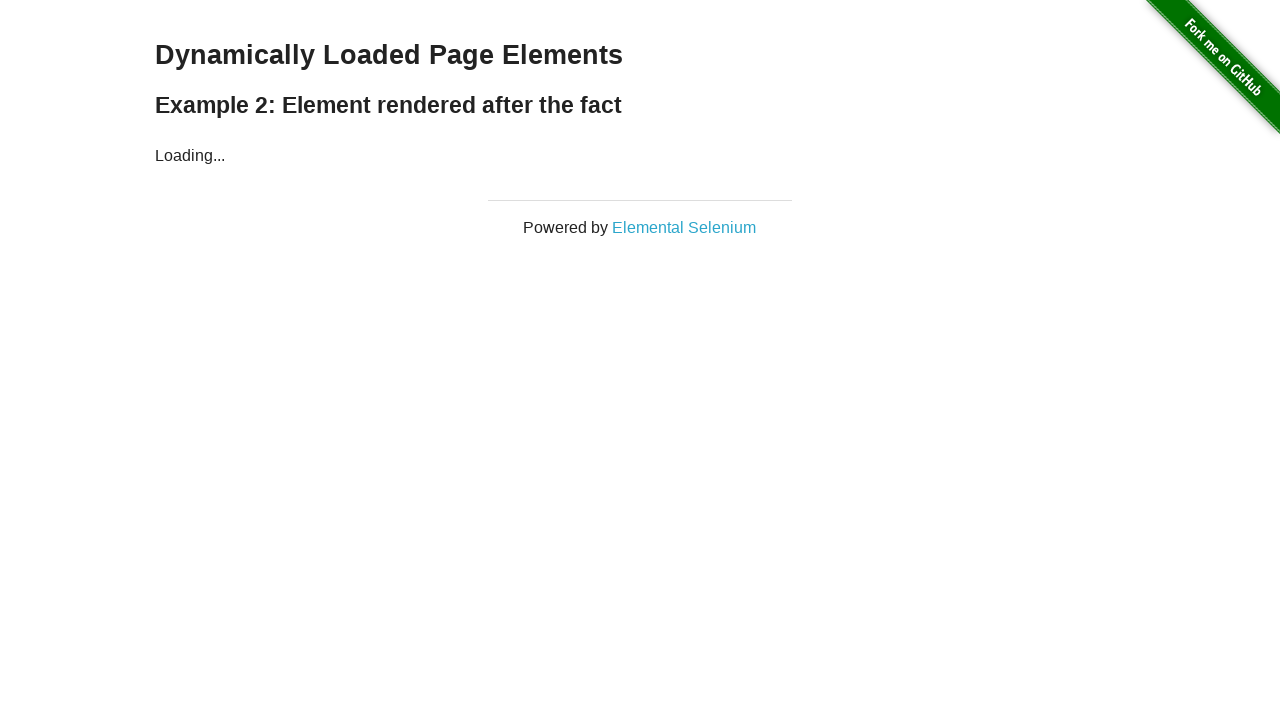

Waited for dynamically loaded content to become visible
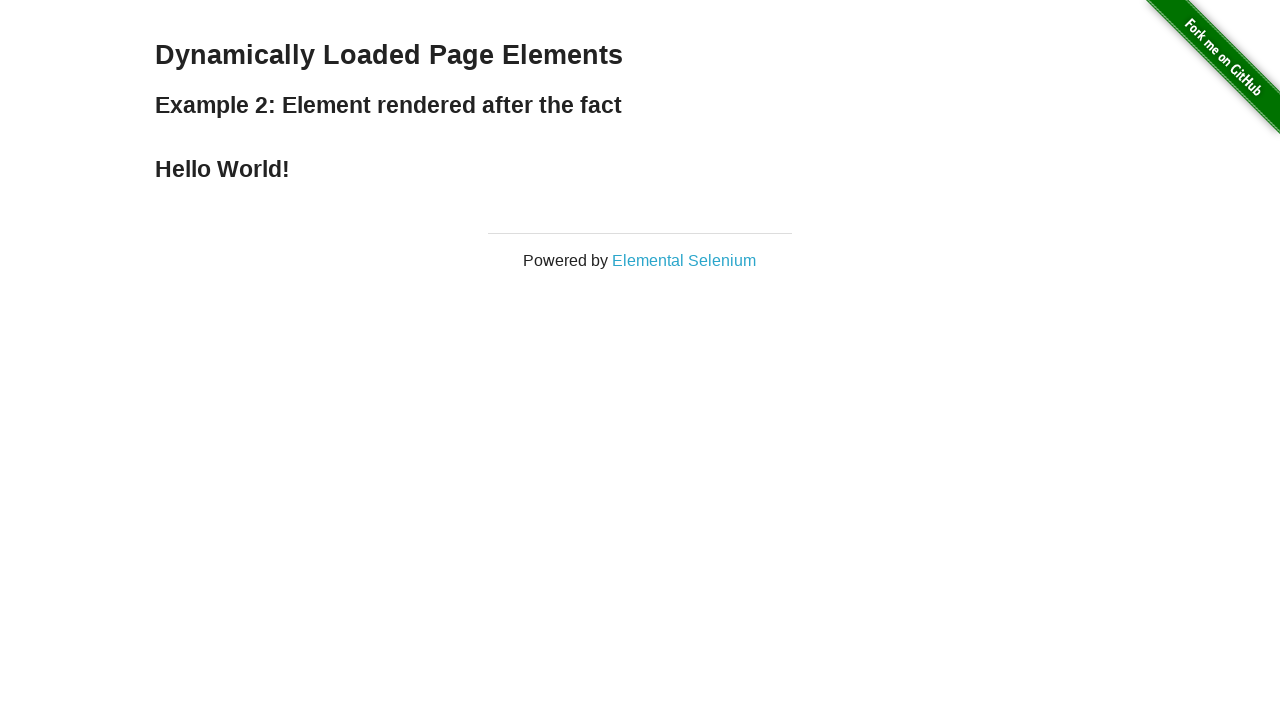

Retrieved loaded text content: 'Hello World!'
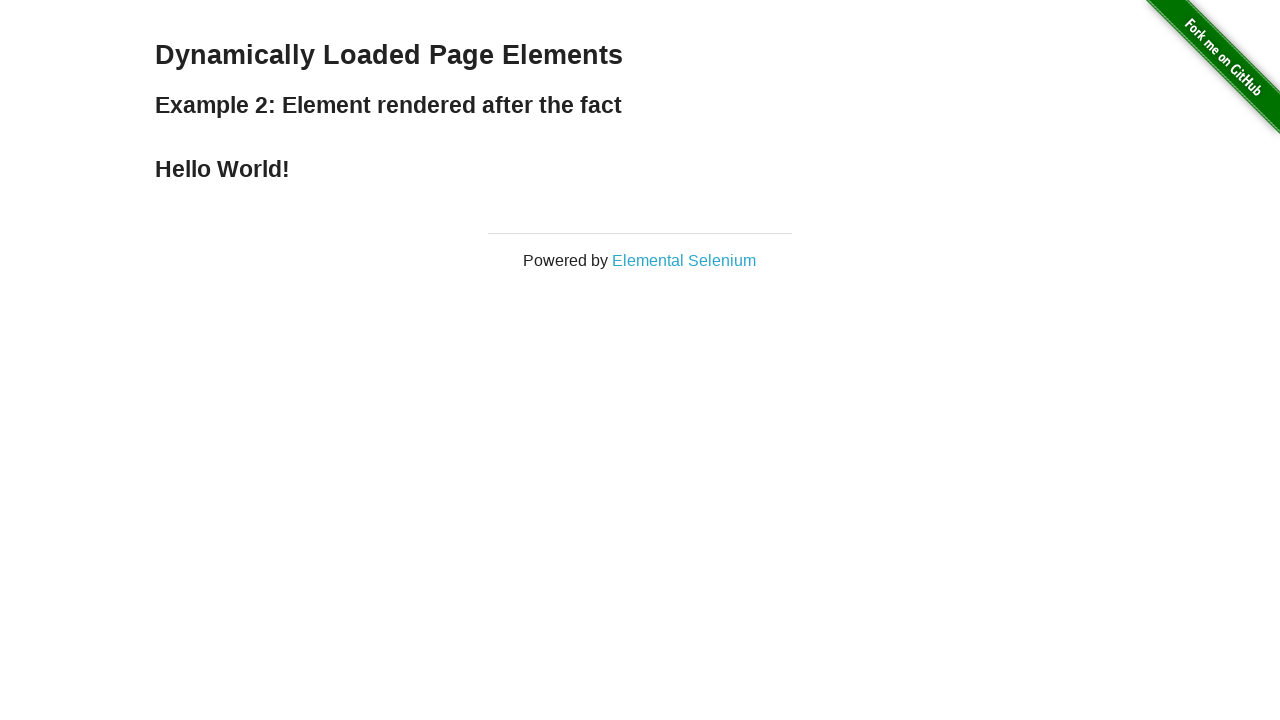

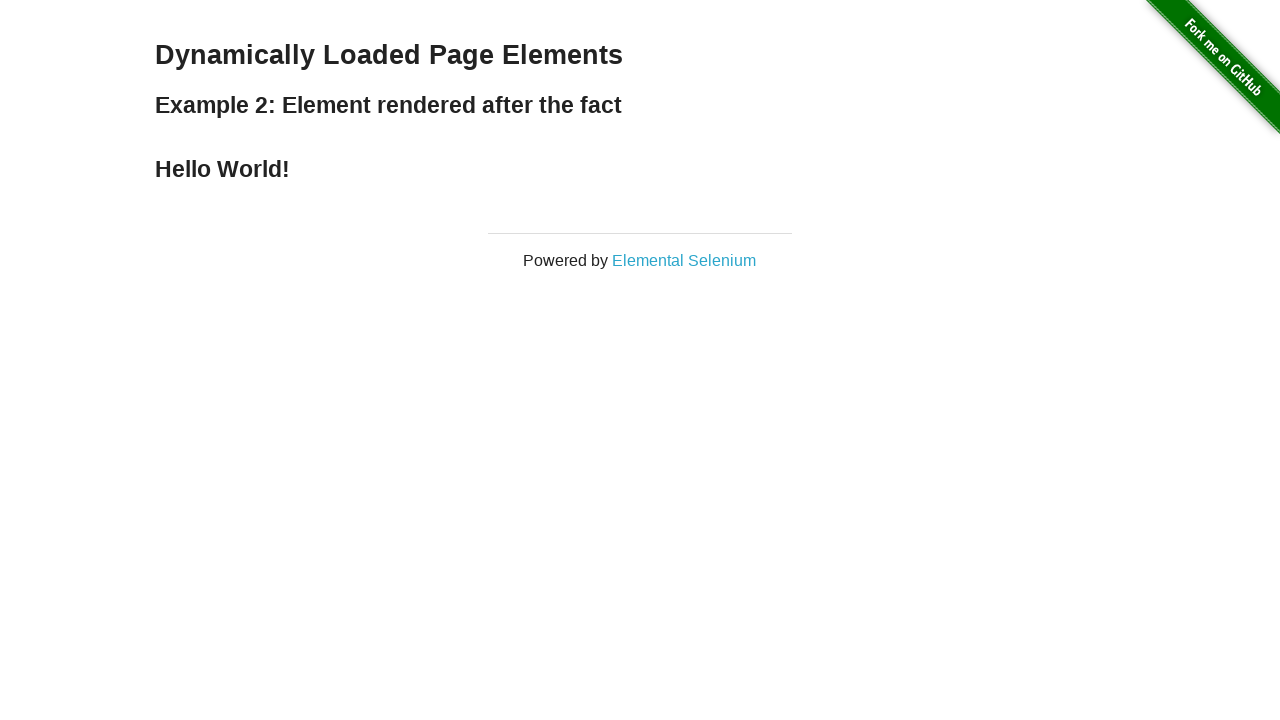